Tests browser navigation methods by navigating between two pages, going back and forward through history, and refreshing the page

Starting URL: https://opensource-demo.orangehrmlive.com/web/index.php/auth/login

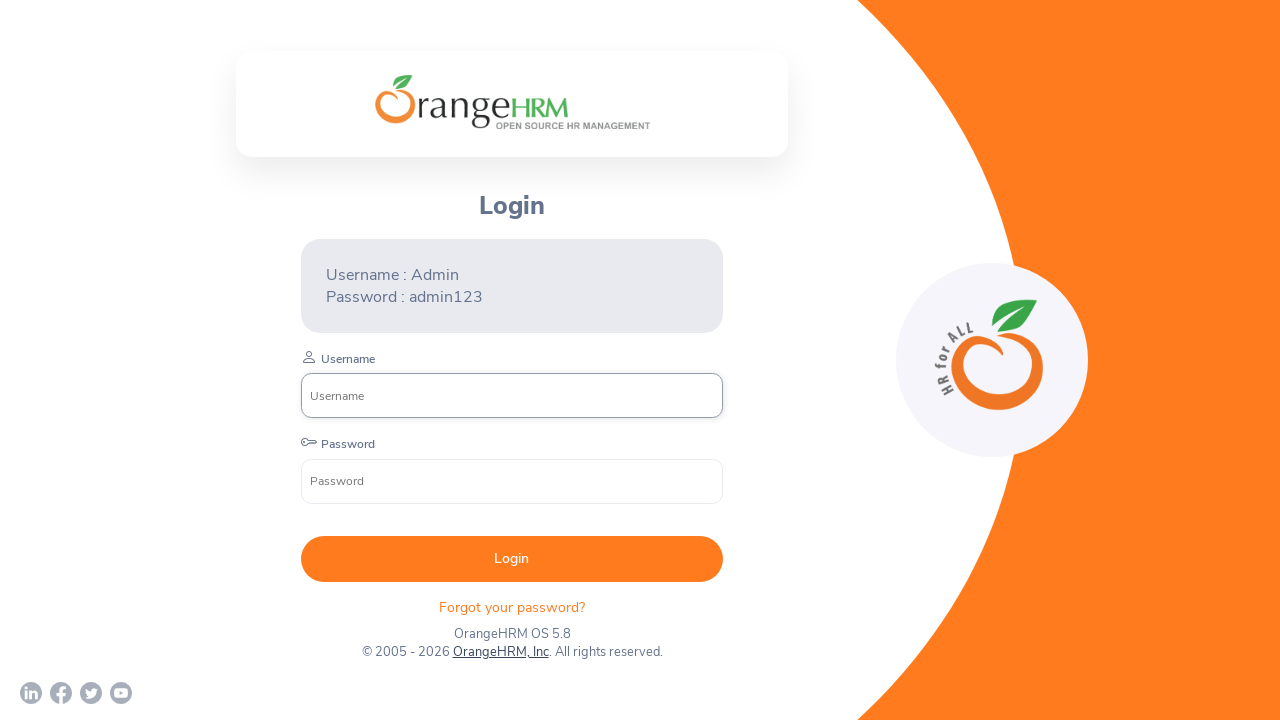

Navigated to nopCommerce registration page
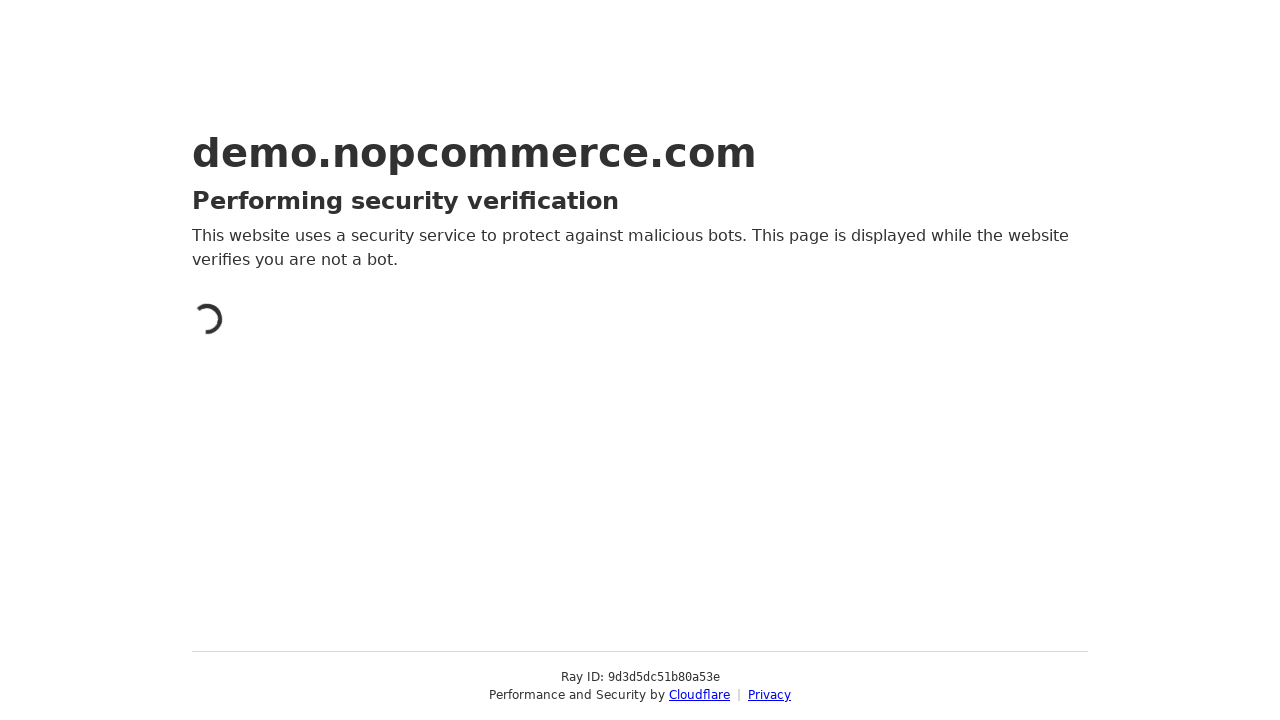

Navigated back to Orange HRM login page
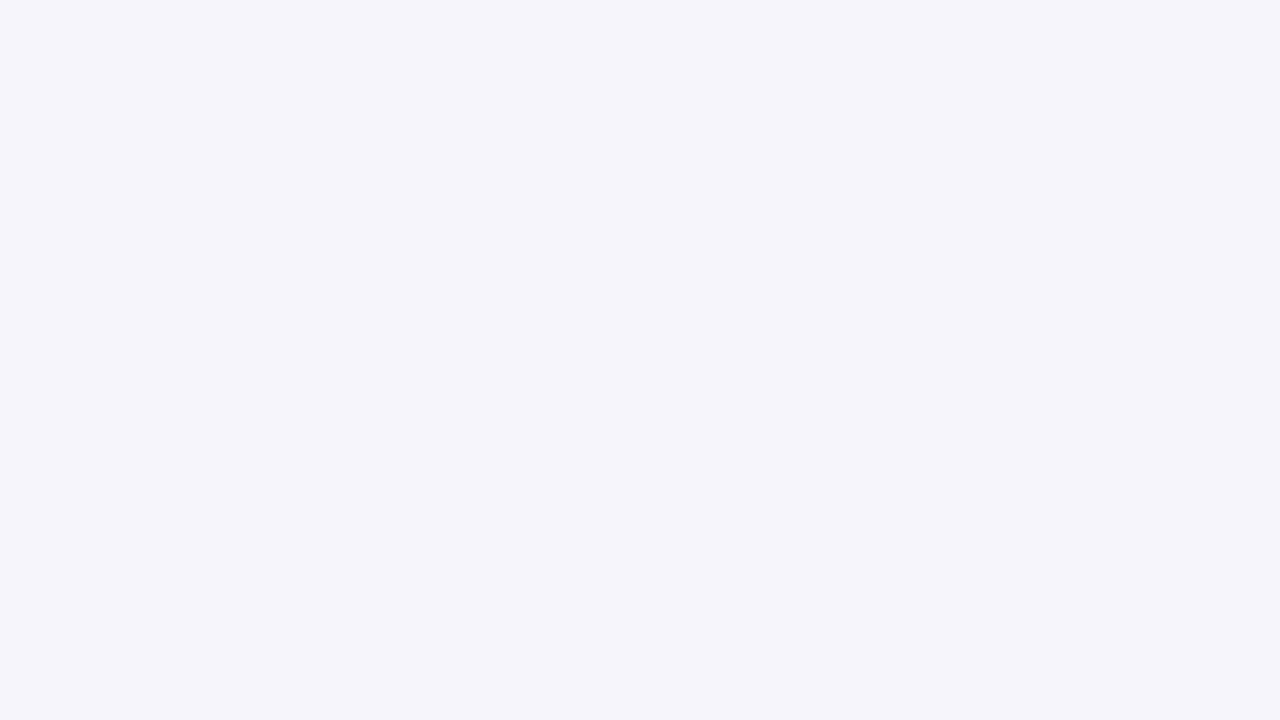

Navigated forward to nopCommerce registration page
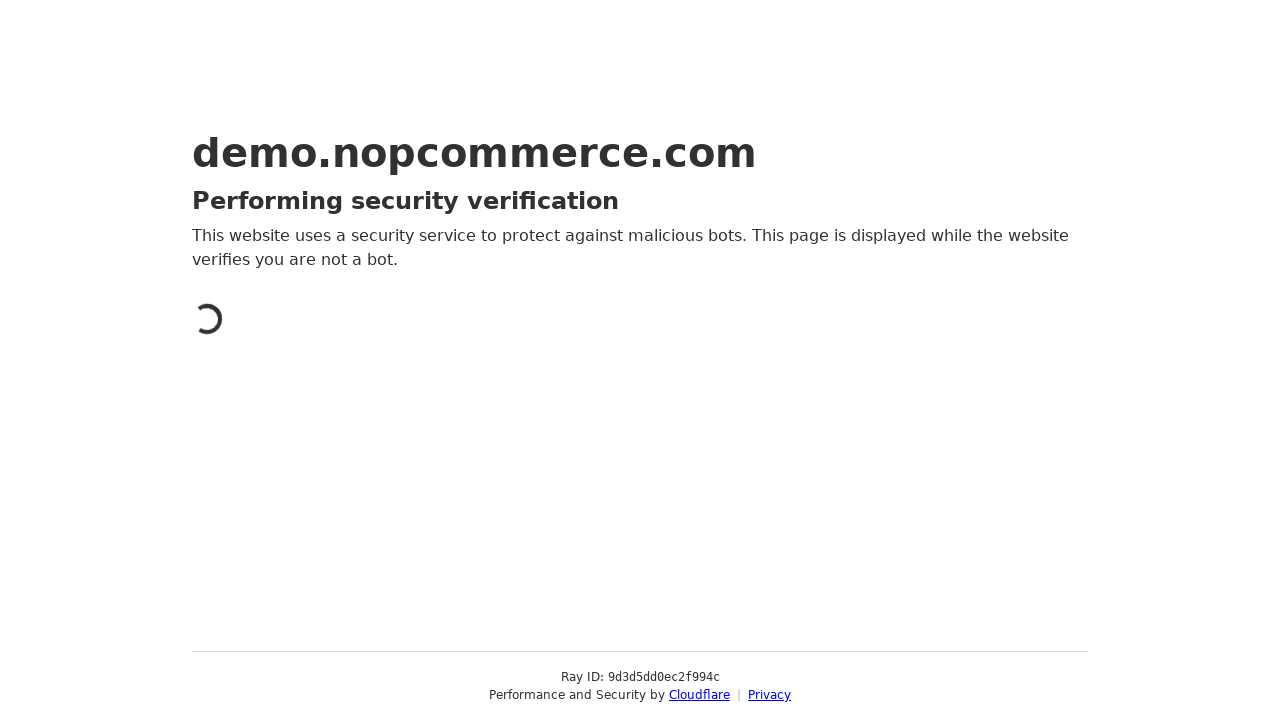

Refreshed the current page
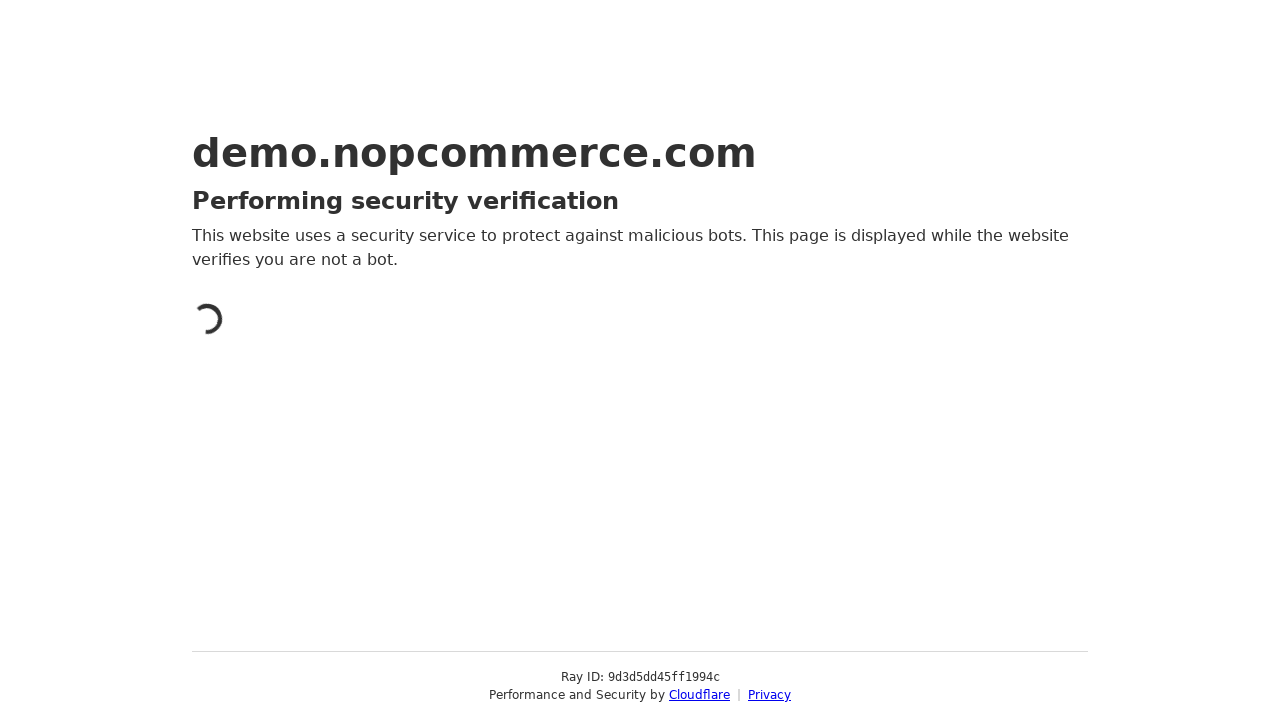

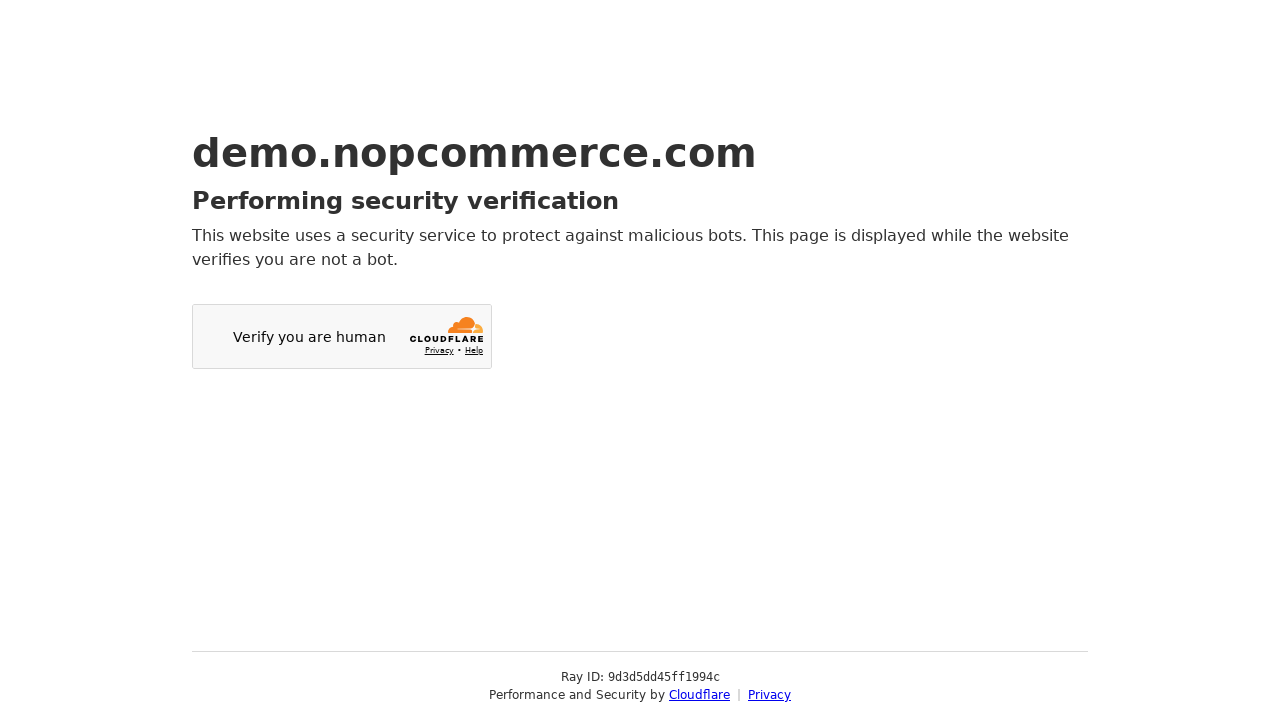